Solves a mathematical challenge by extracting a value from an element attribute, calculating a result, and submitting a form with checkboxes

Starting URL: http://suninjuly.github.io/get_attribute.html

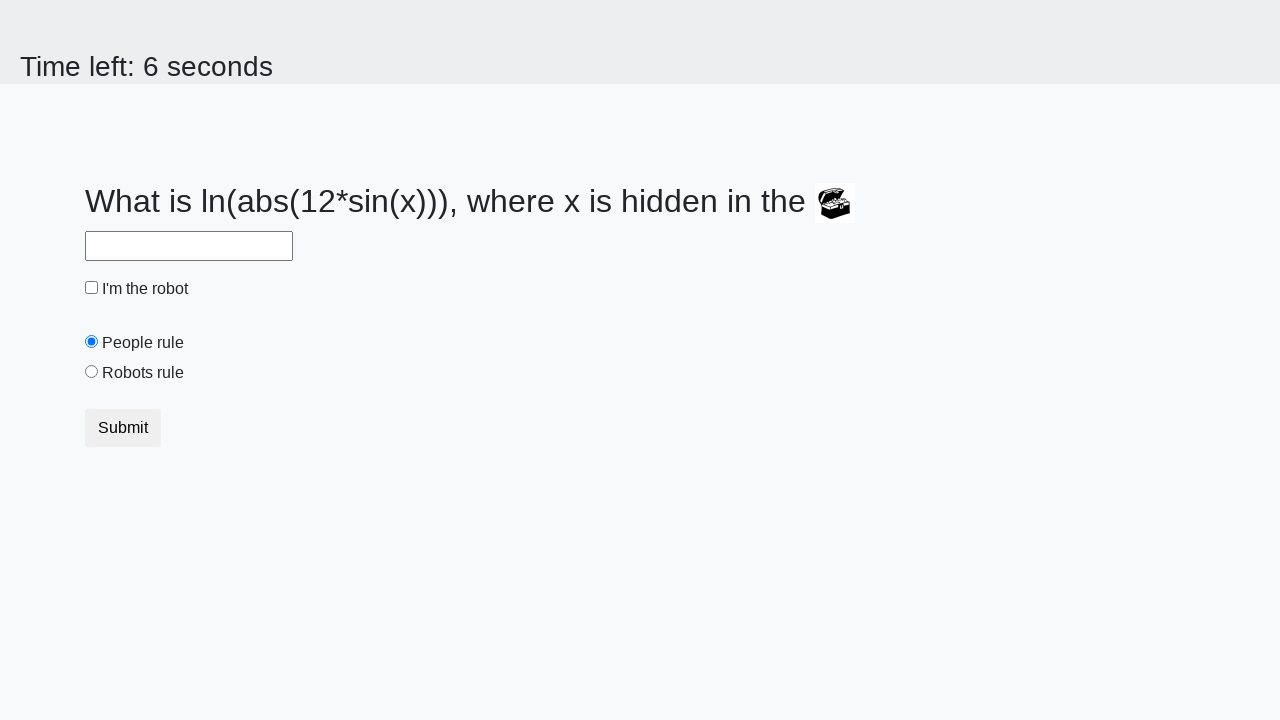

Located treasure element by ID
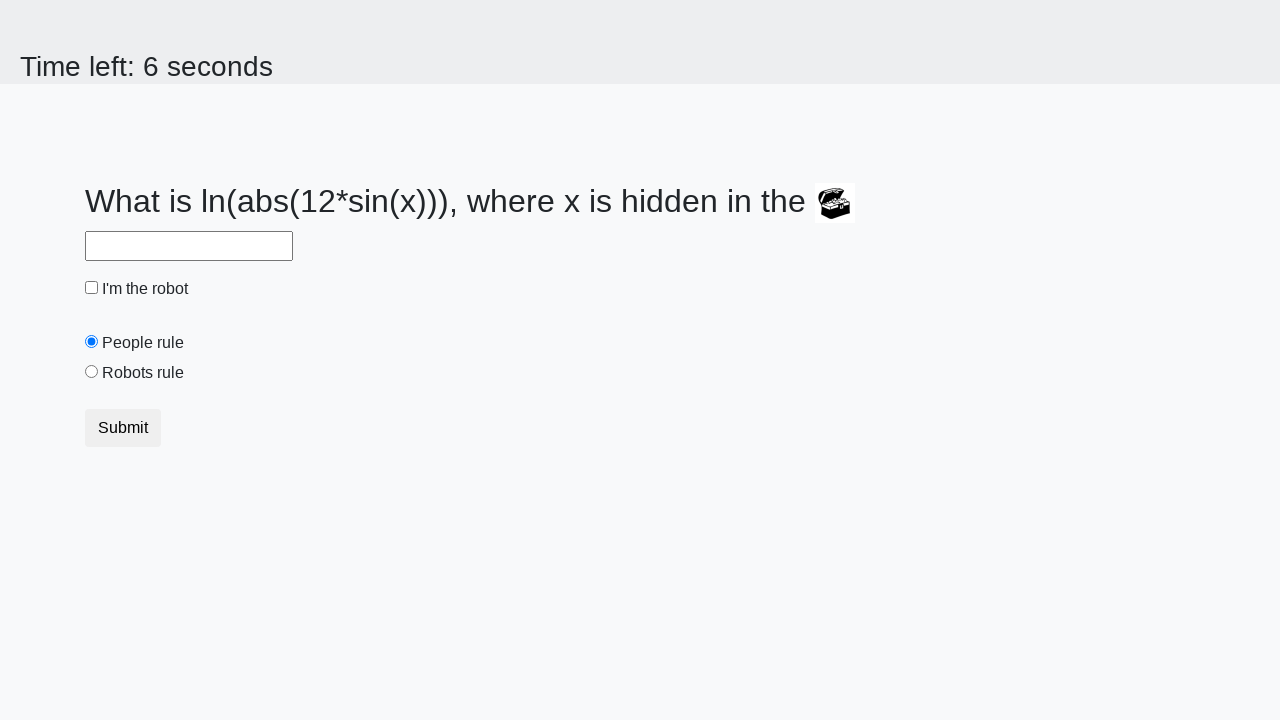

Extracted valuex attribute from treasure element
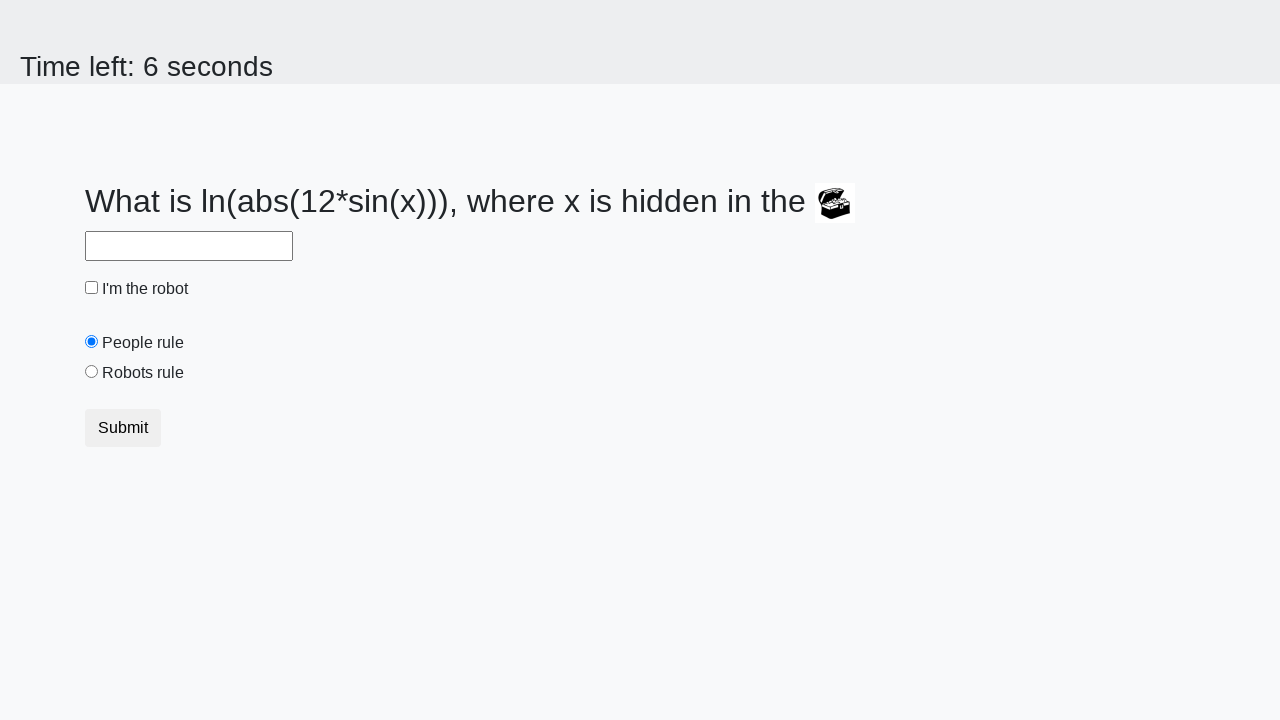

Calculated mathematical result: 2.104093765231223
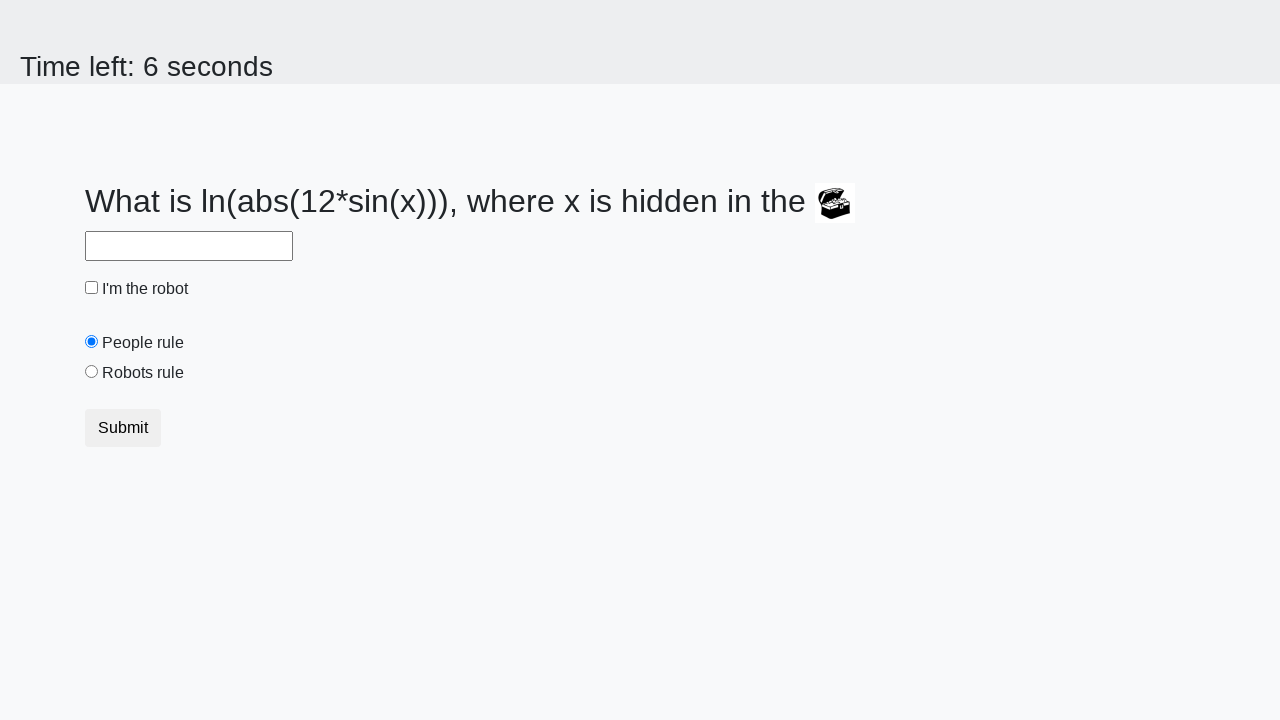

Filled answer field with calculated value on #answer
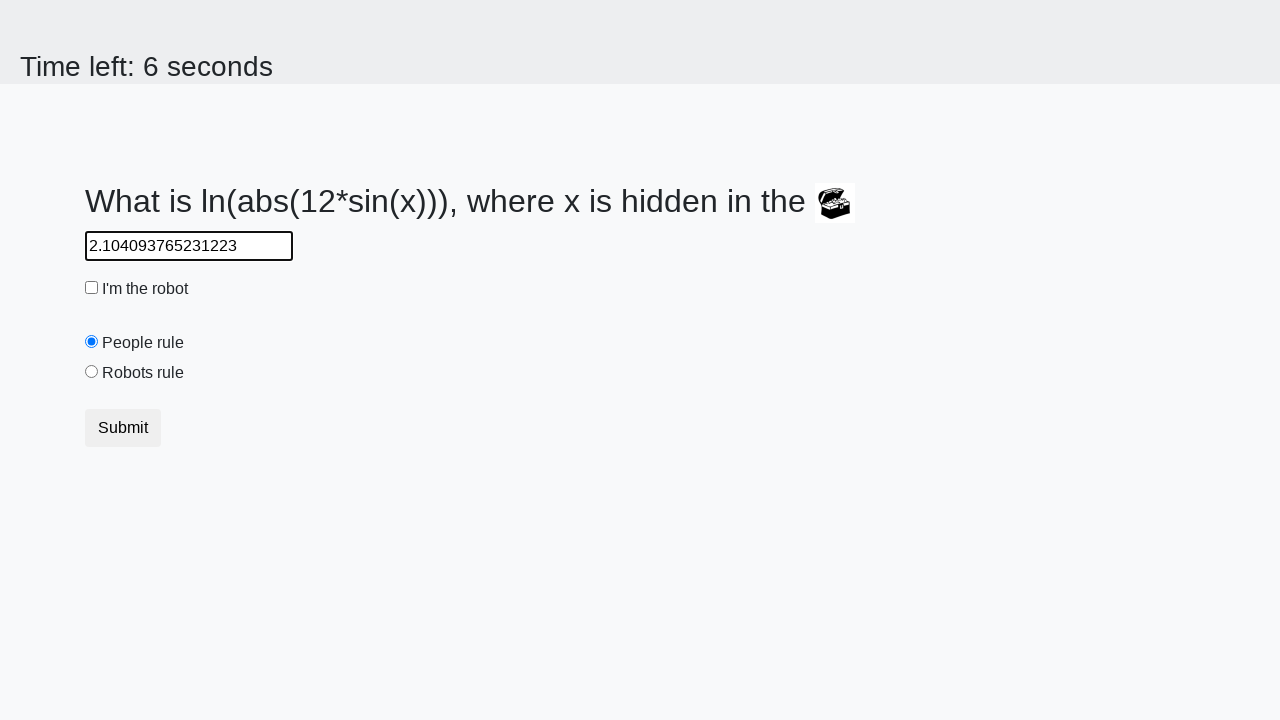

Checked robot checkbox at (92, 288) on #robotCheckbox
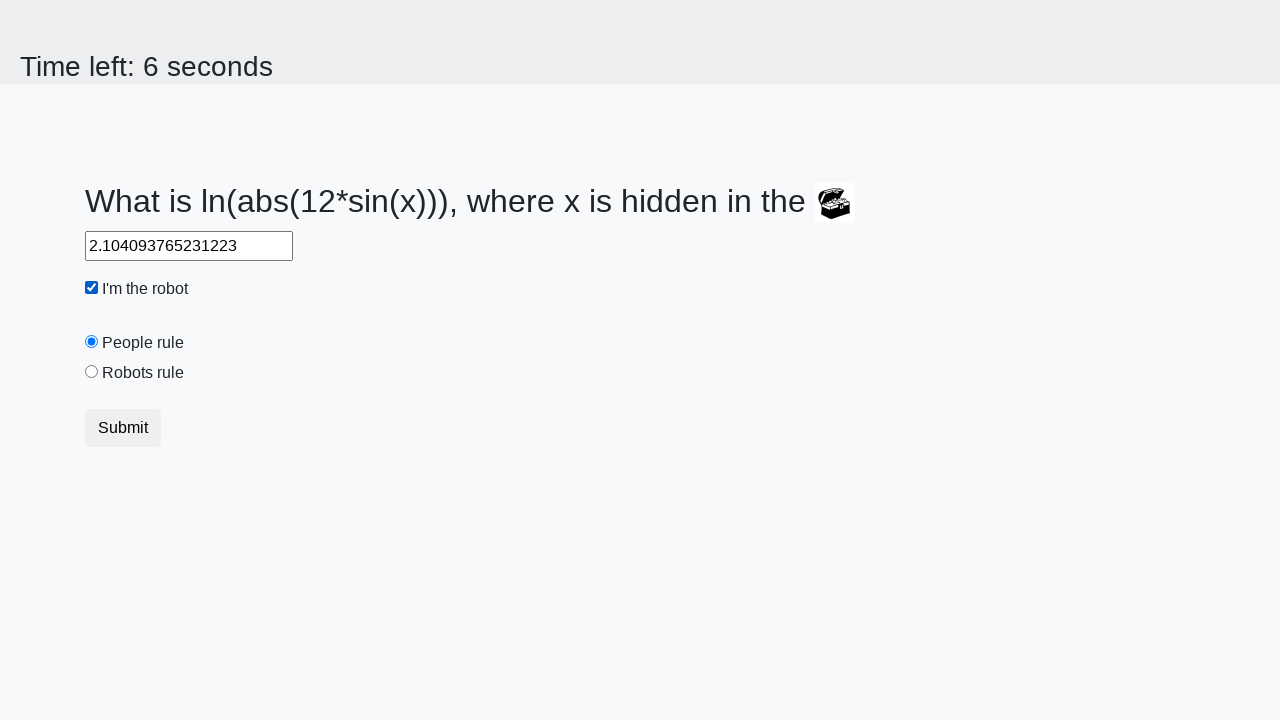

Selected robots rule radio button at (92, 372) on #robotsRule
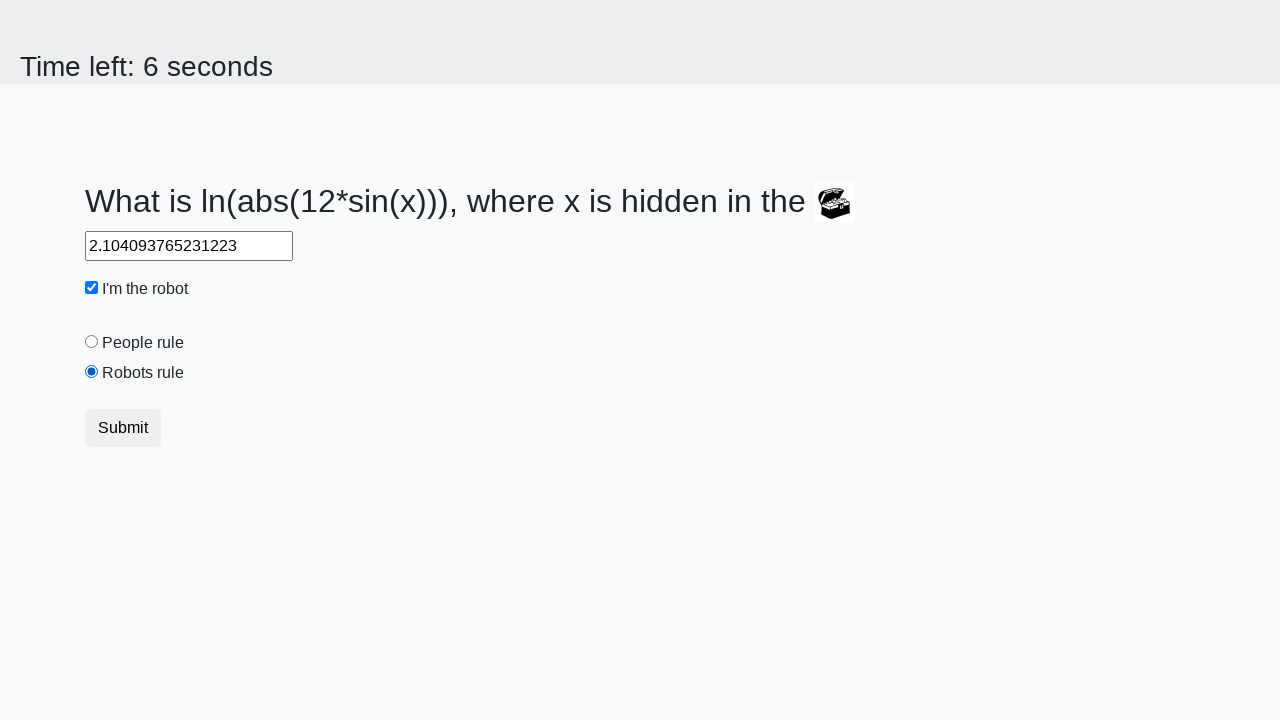

Submitted form by clicking submit button at (123, 428) on button.btn
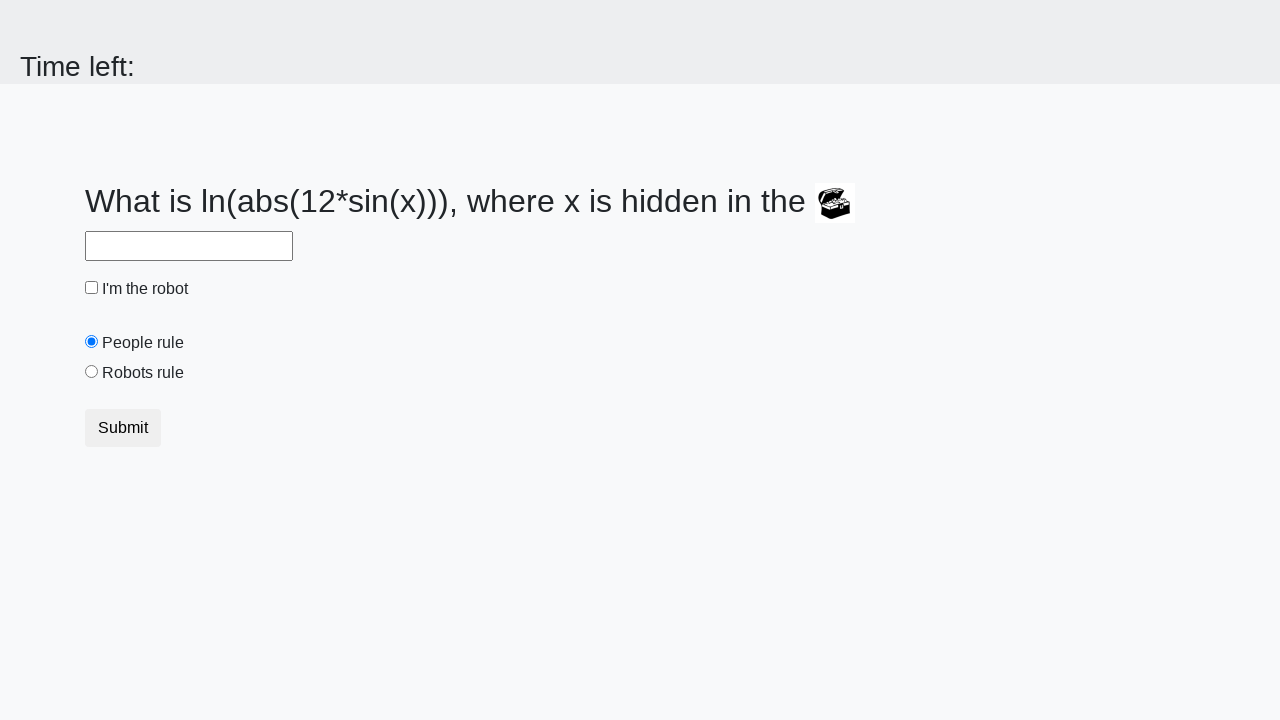

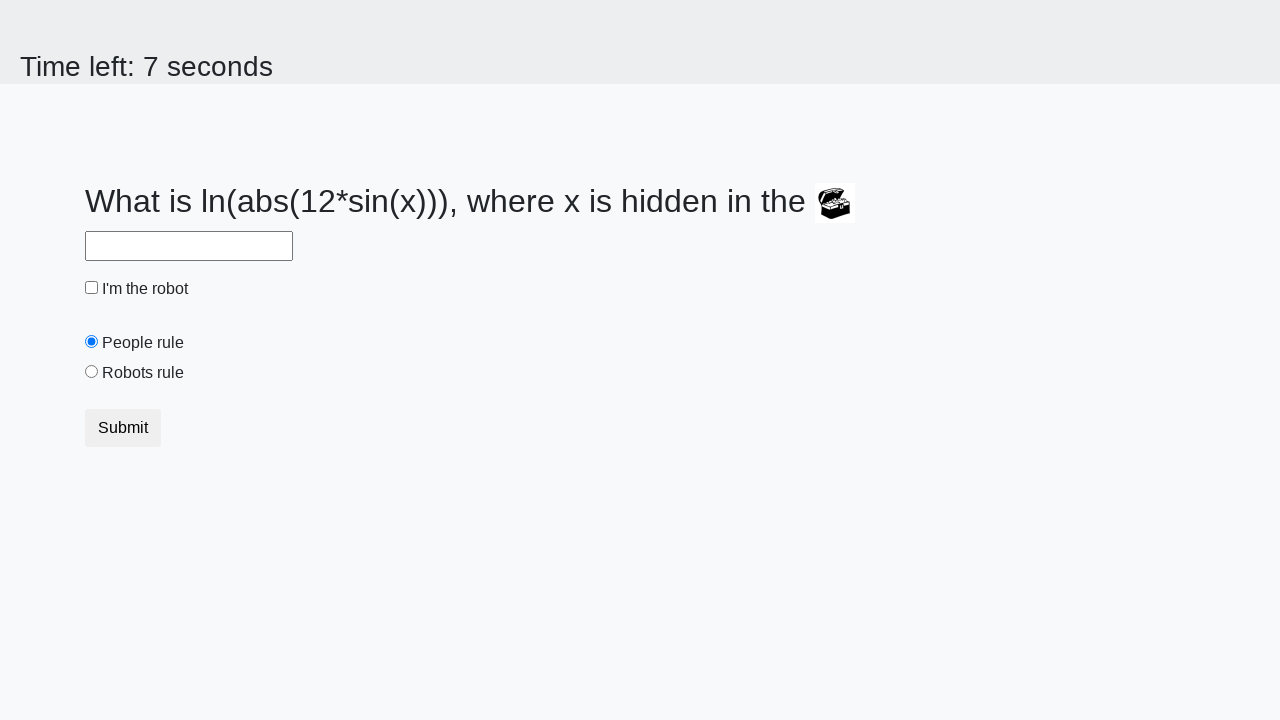